Tests checkbox functionality on a Selenium practice form by iterating through all checkboxes with name "tool" and clicking each one to select them.

Starting URL: https://www.techlistic.com/p/selenium-practice-form.html

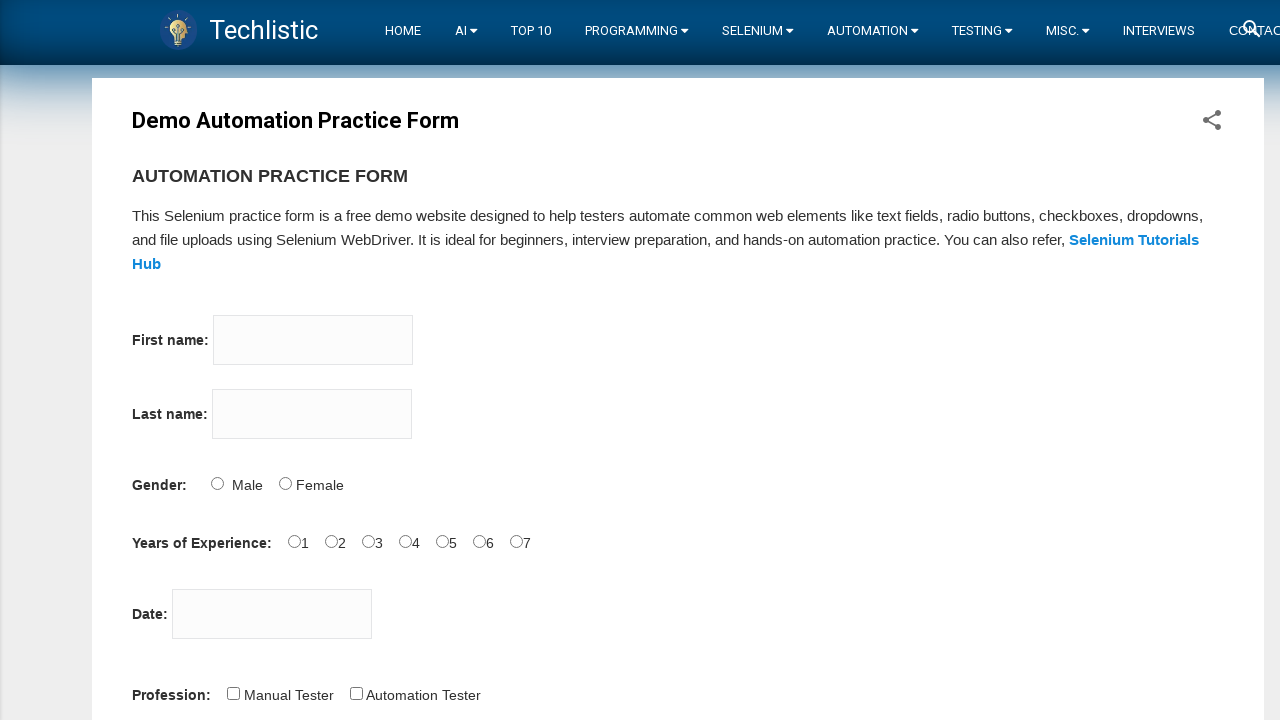

Waited for checkbox elements with name 'tool' to be present
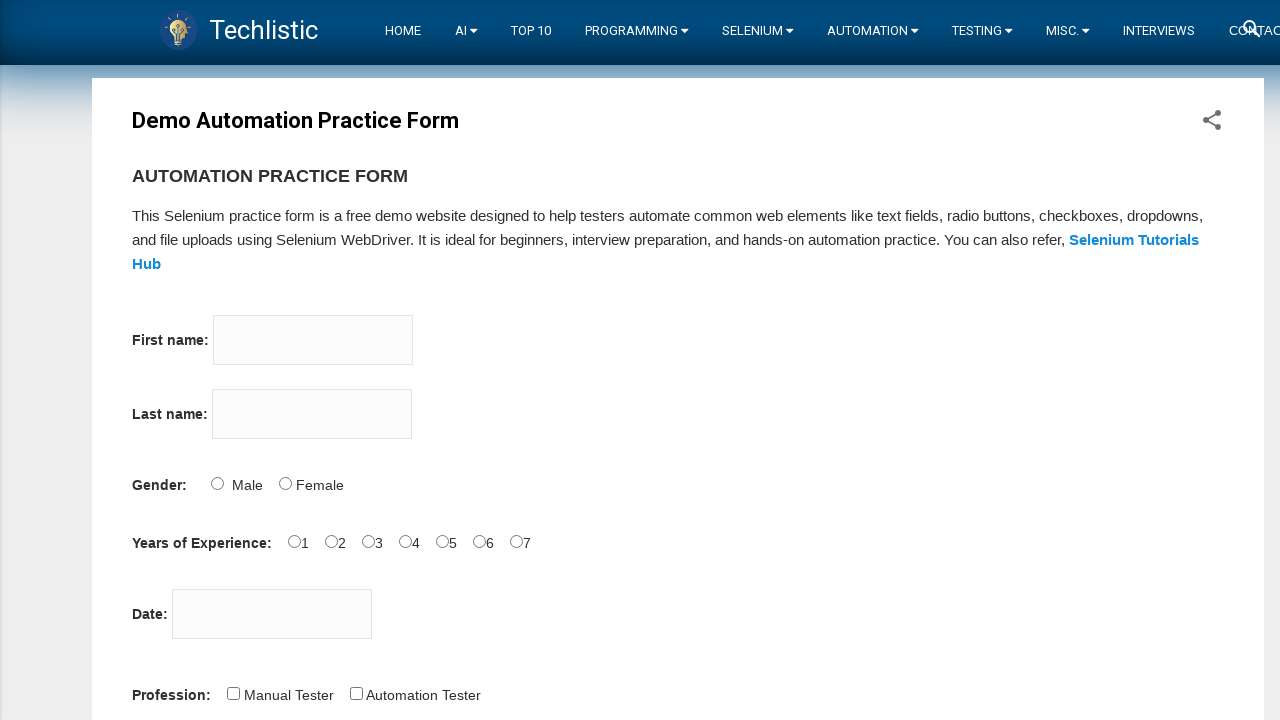

Located all checkboxes with name 'tool'
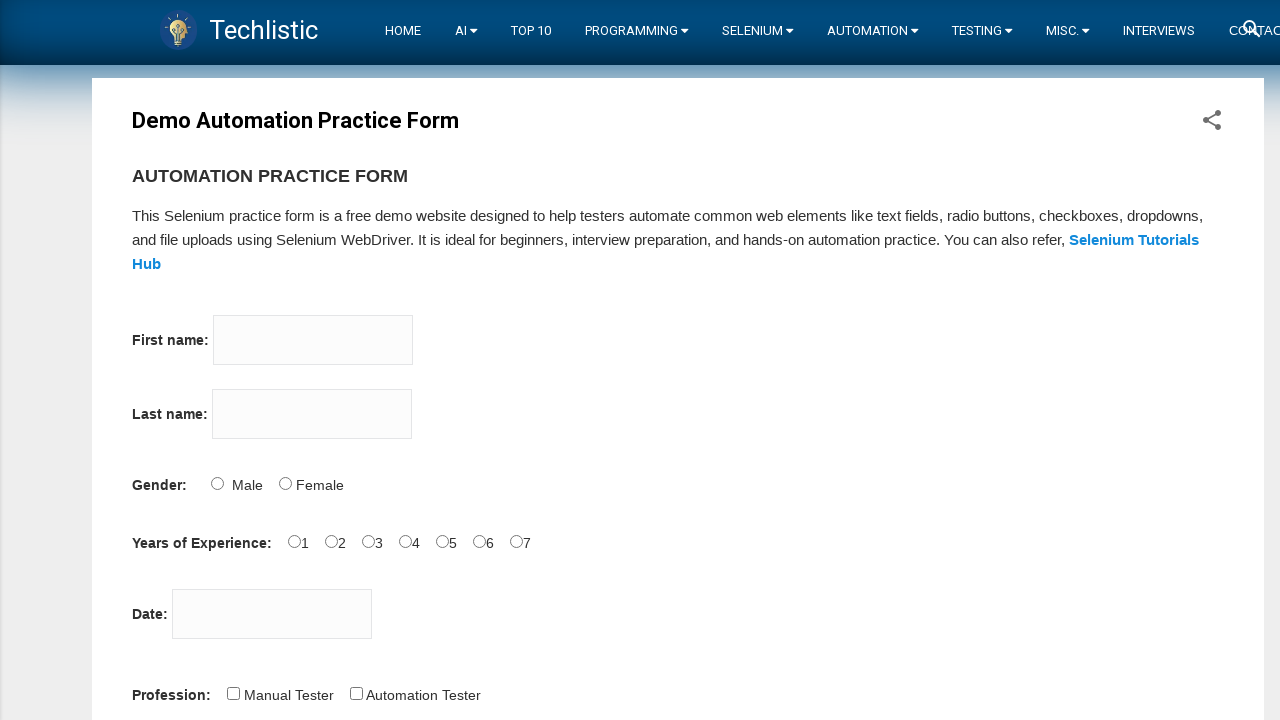

Found 3 checkboxes to process
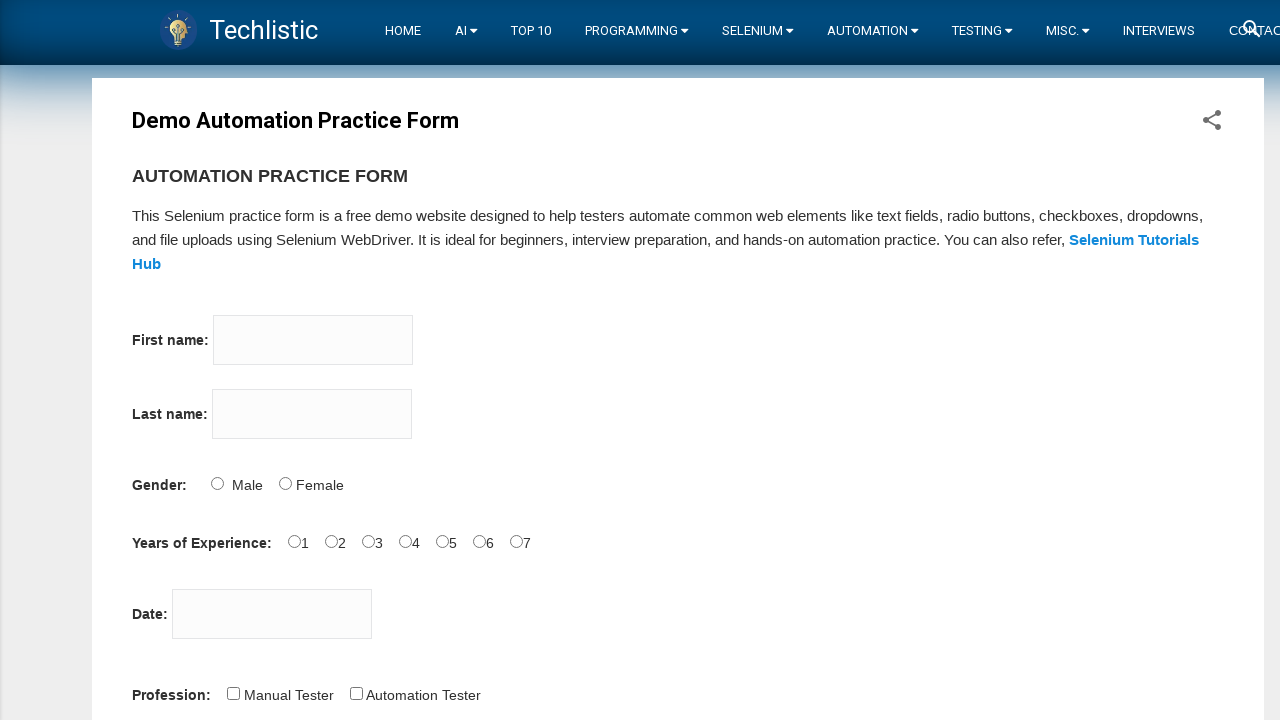

Clicked checkbox 1 of 3 at (281, 360) on input[name='tool'] >> nth=0
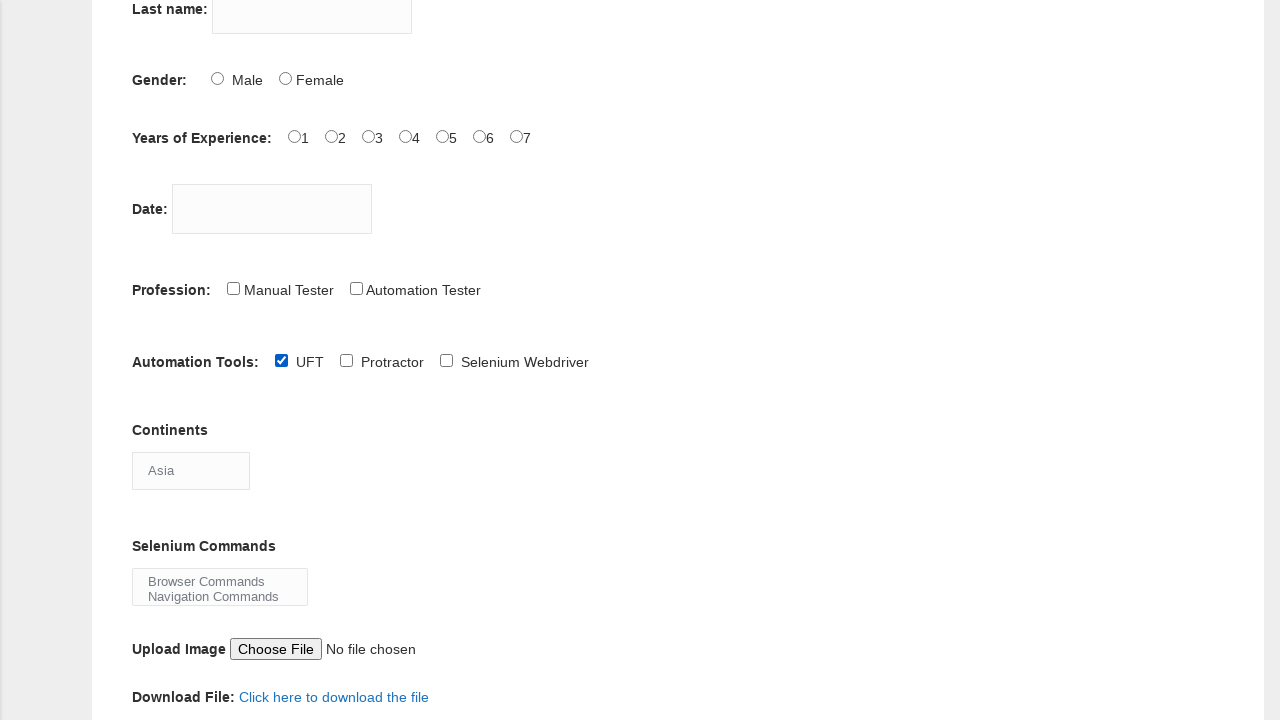

Retrieved value attribute 'QTP' from checkbox 1
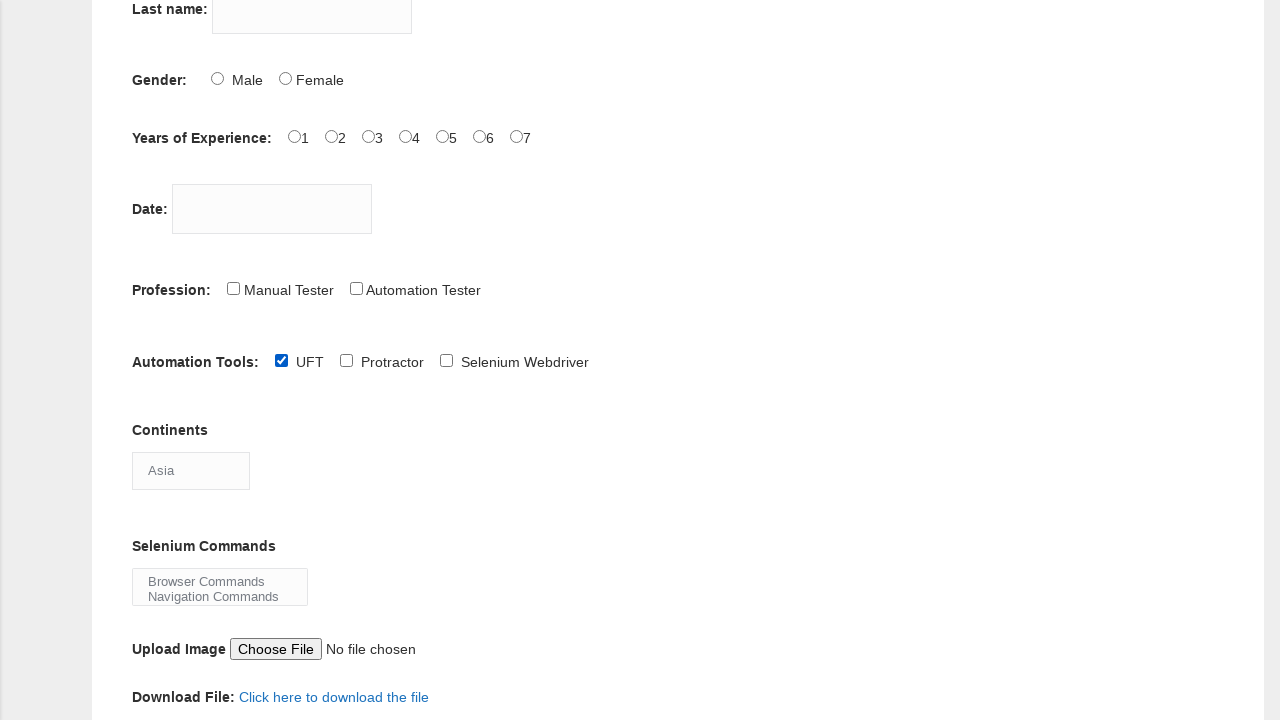

Clicked checkbox 2 of 3 at (346, 360) on input[name='tool'] >> nth=1
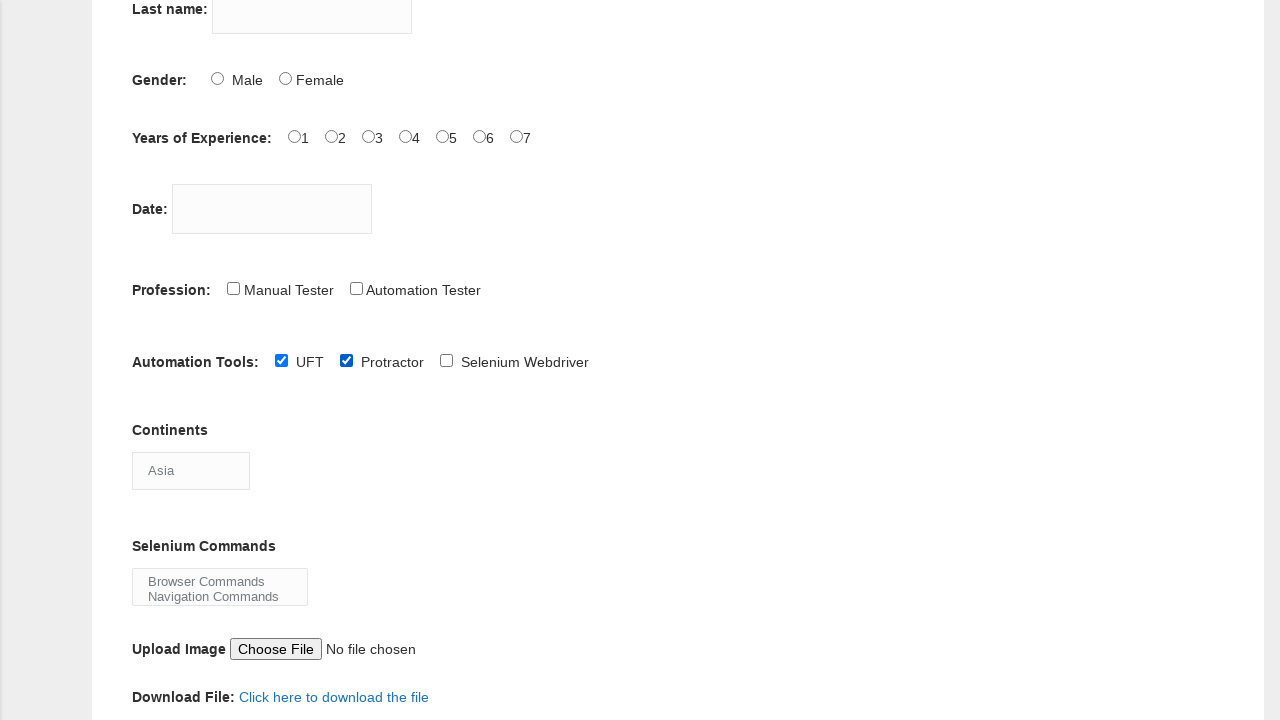

Retrieved value attribute 'Selenium IDE' from checkbox 2
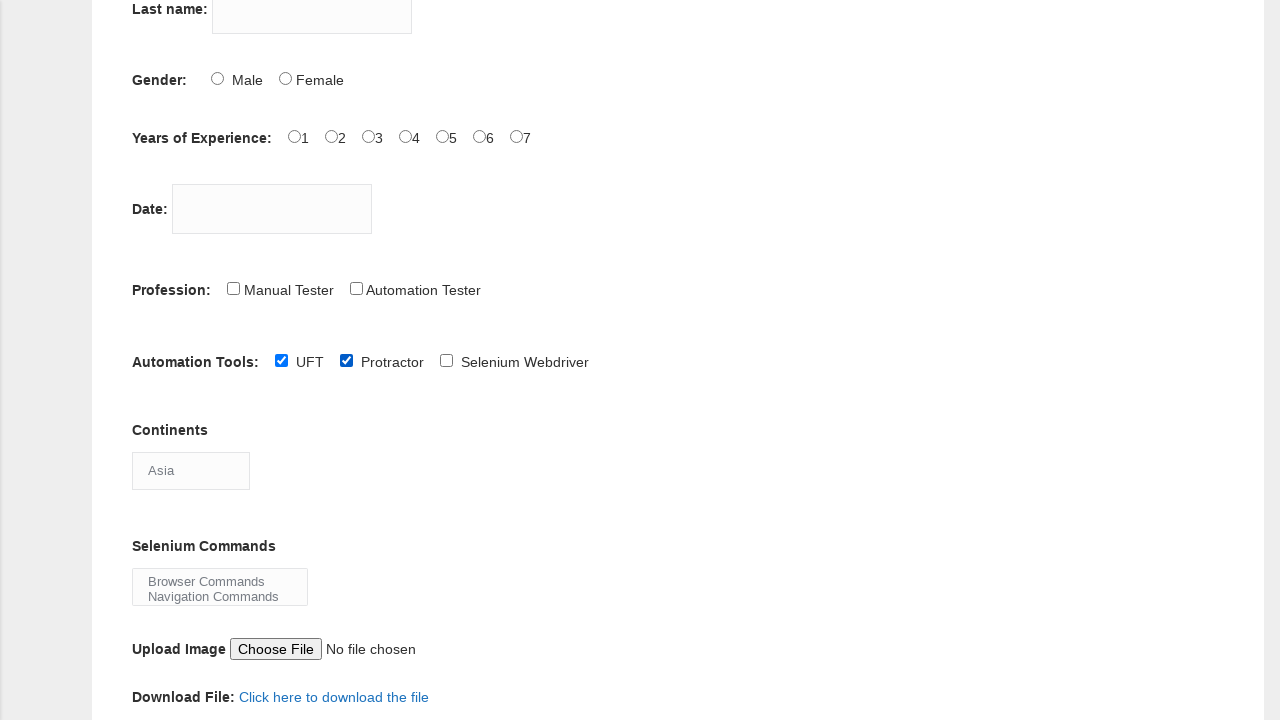

Clicked checkbox 3 of 3 at (446, 360) on input[name='tool'] >> nth=2
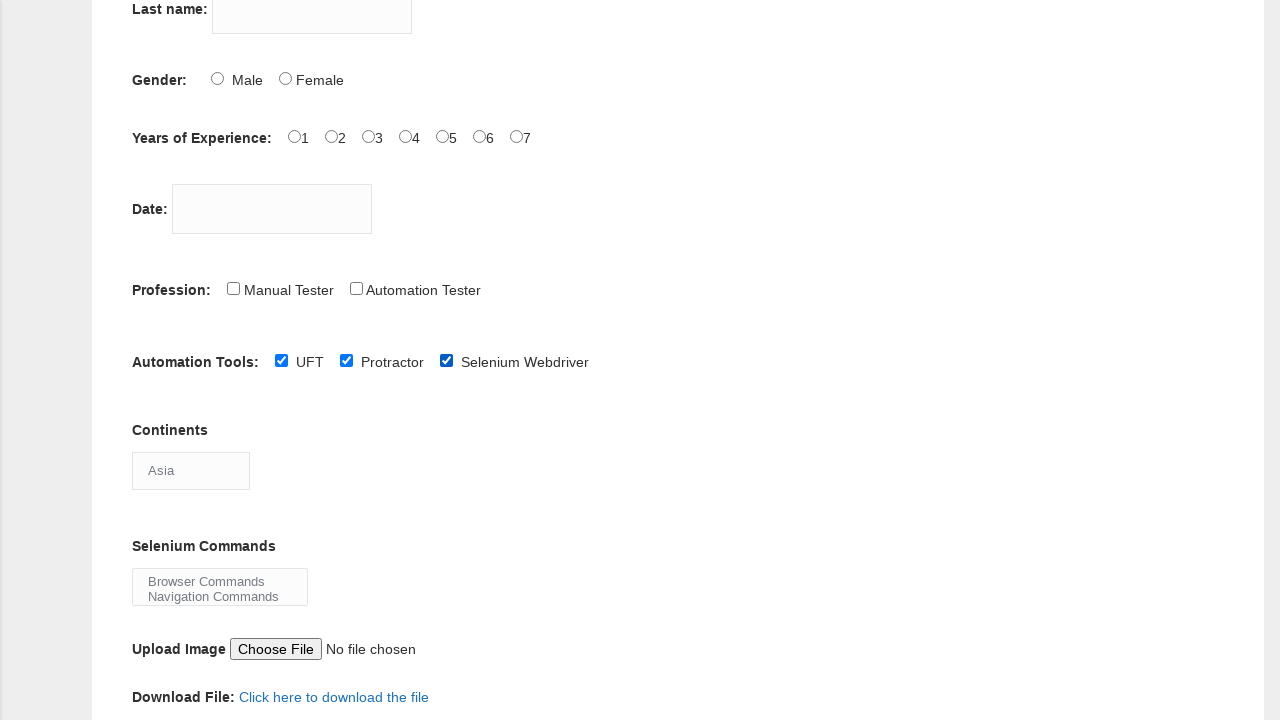

Retrieved value attribute 'Selenium Webdriver' from checkbox 3
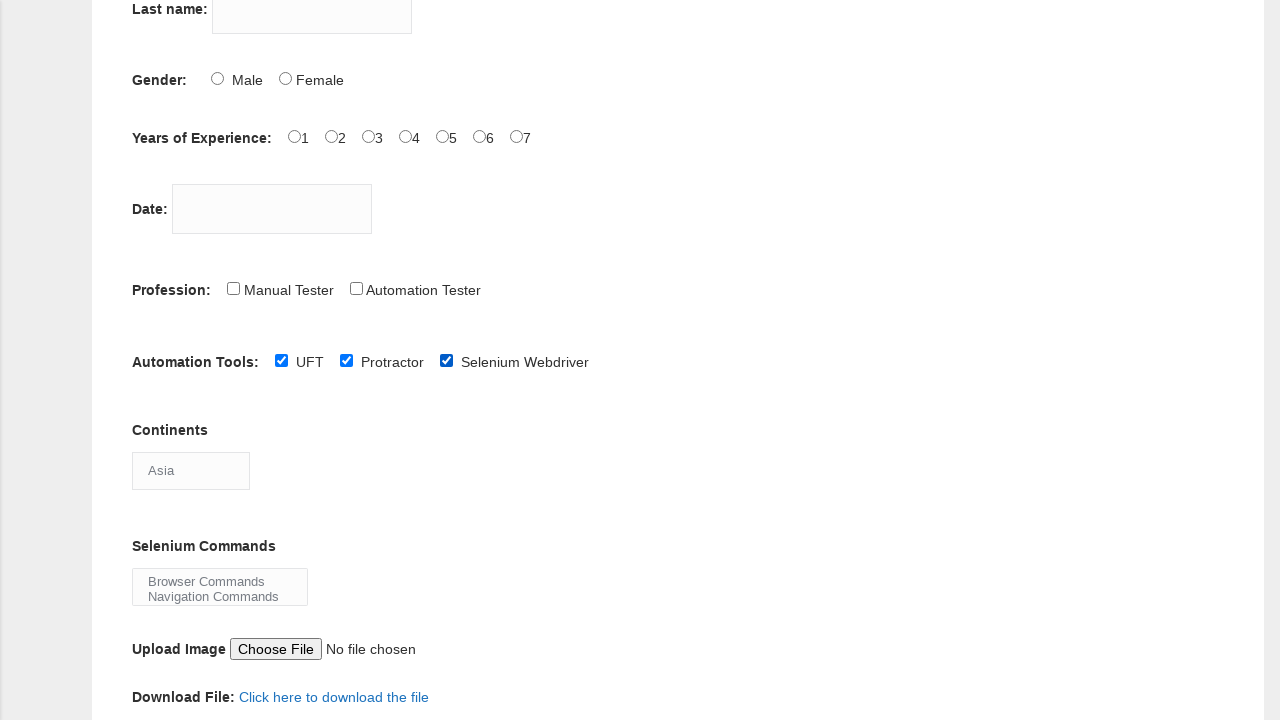

Waited 1 second to observe all checkbox selections
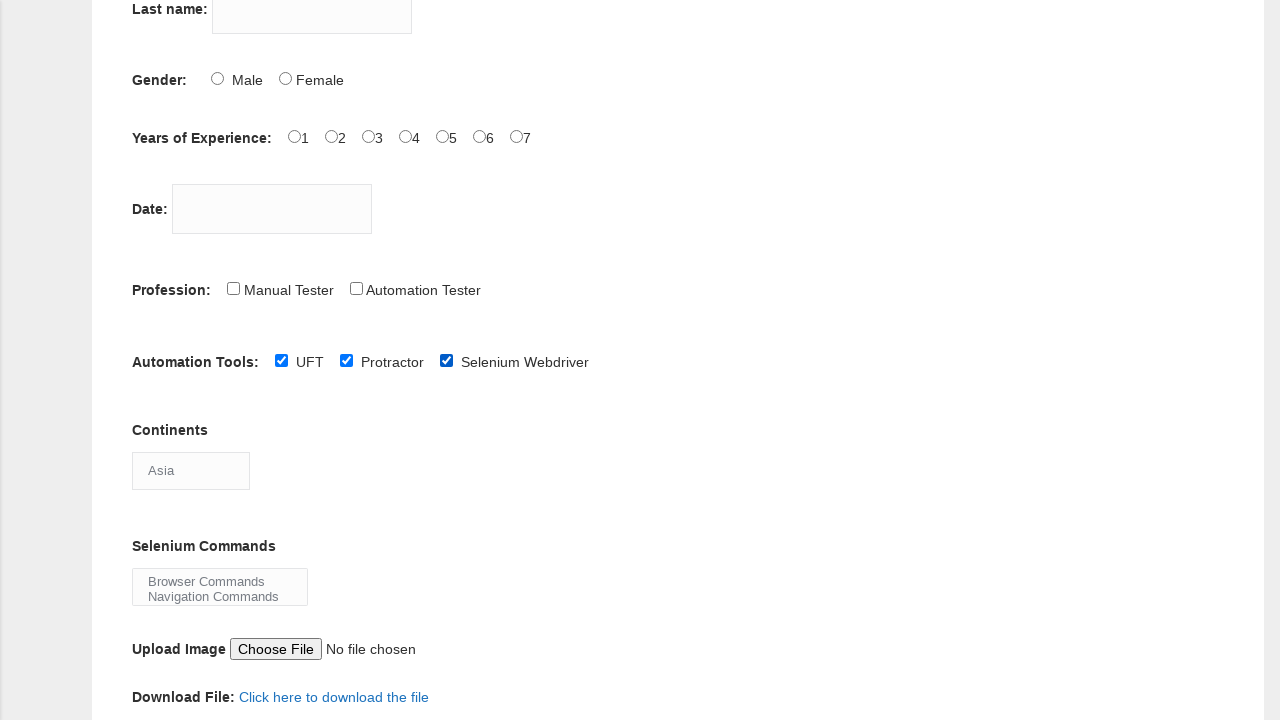

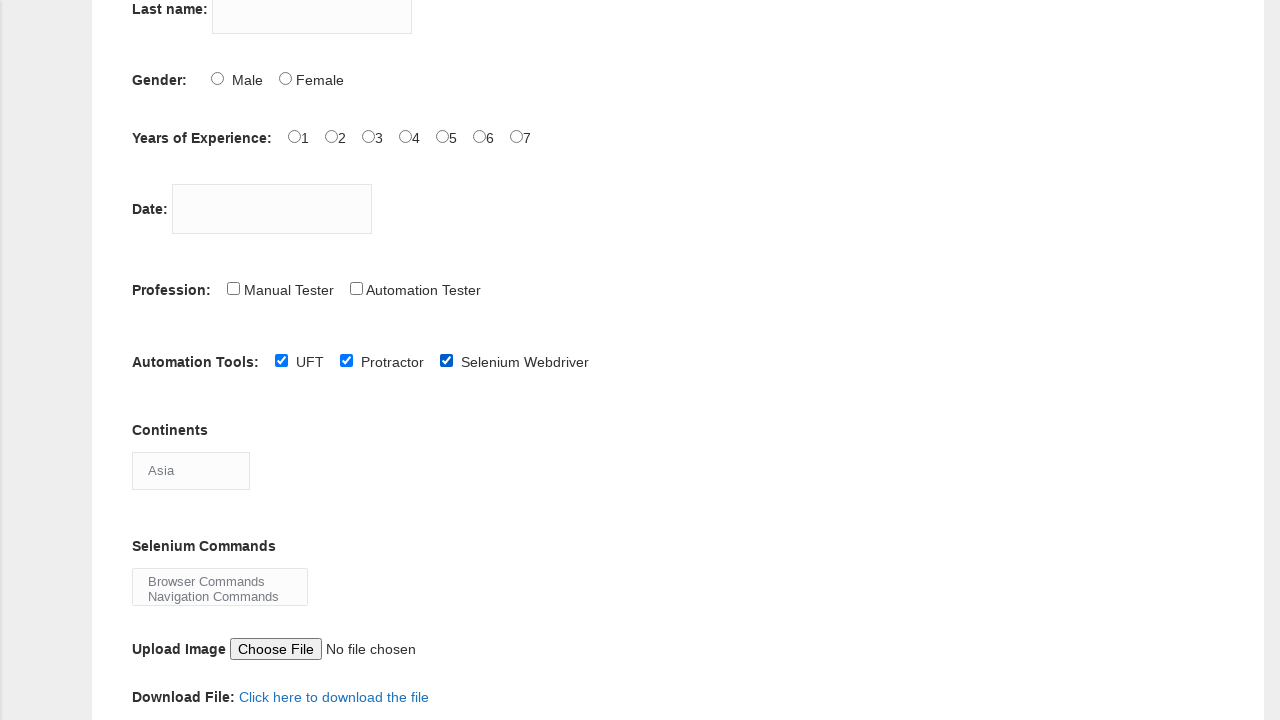